Navigates to RPA Challenge website and verifies the instructions text element is present on the page

Starting URL: https://rpachallenge.com

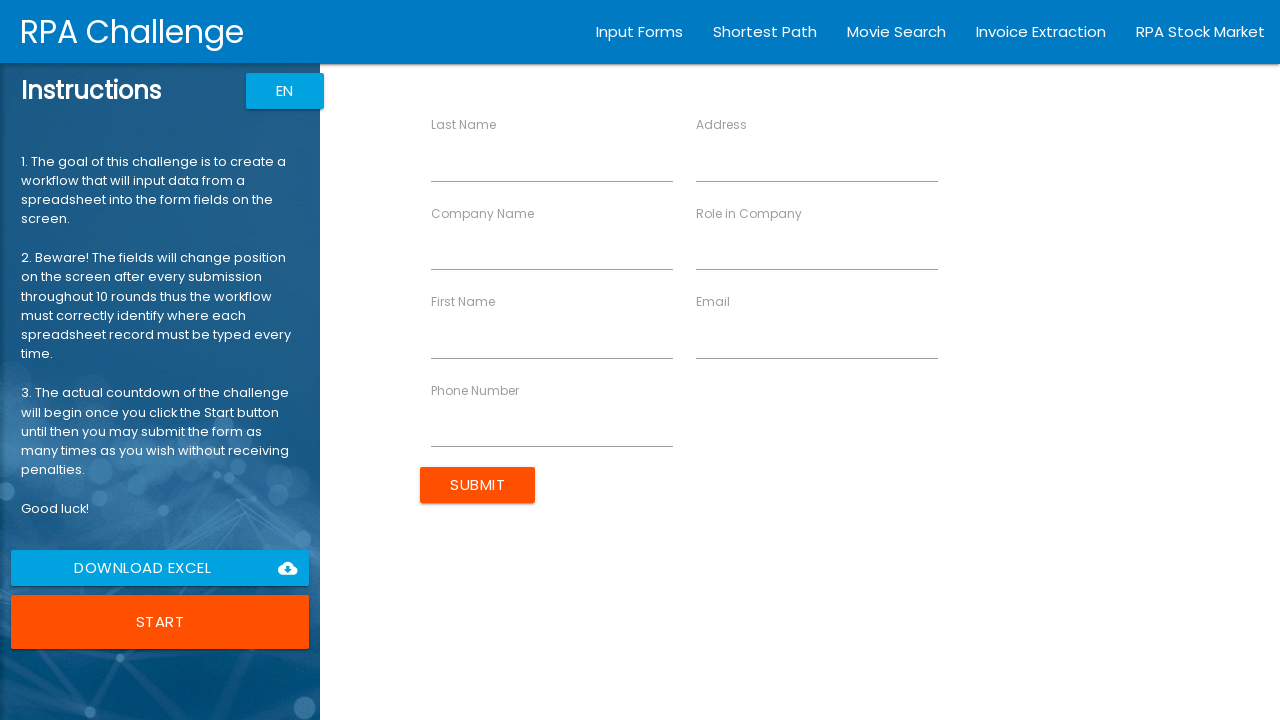

Navigated to RPA Challenge website
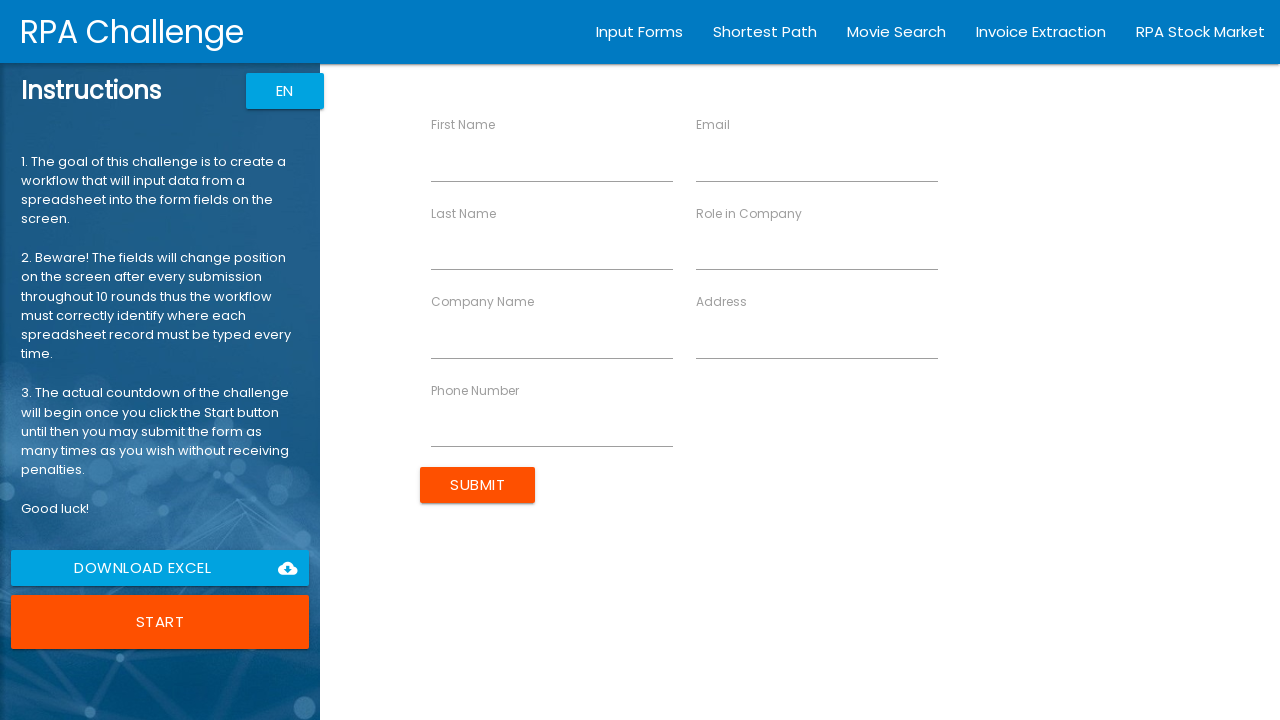

Instructions text element loaded and is visible
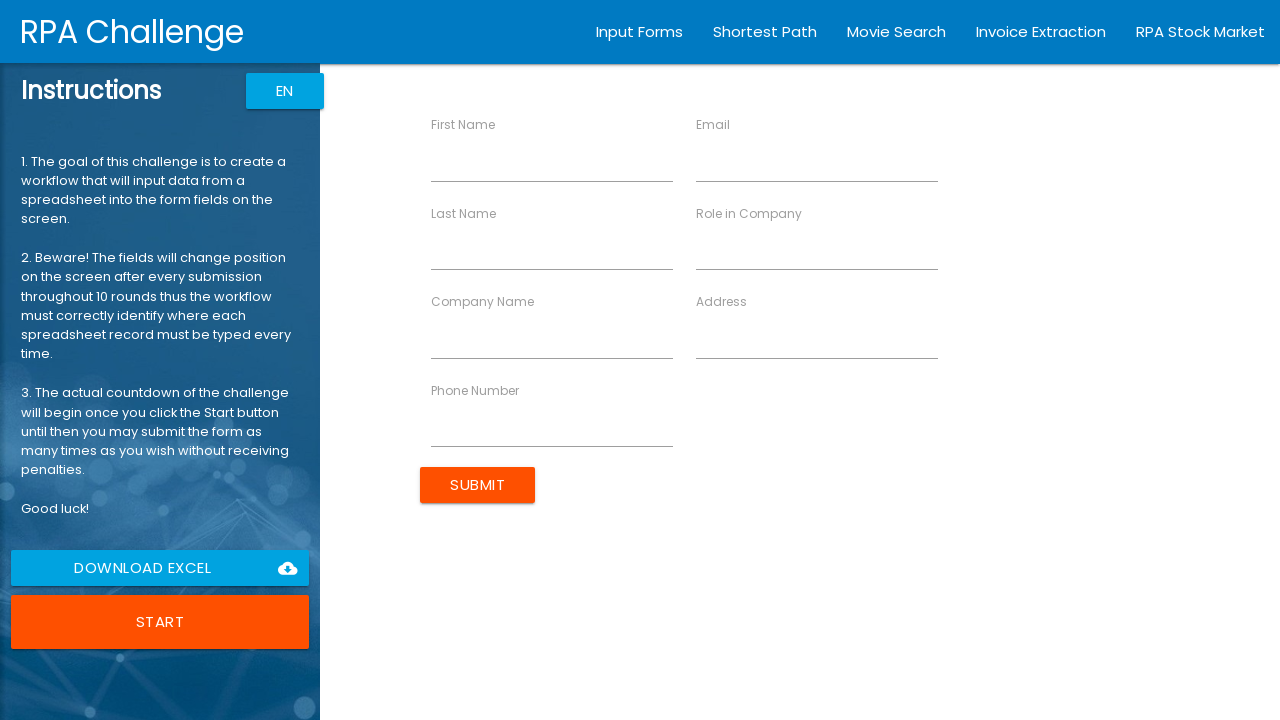

Verified instructions text element contains 'The goal of this challenge'
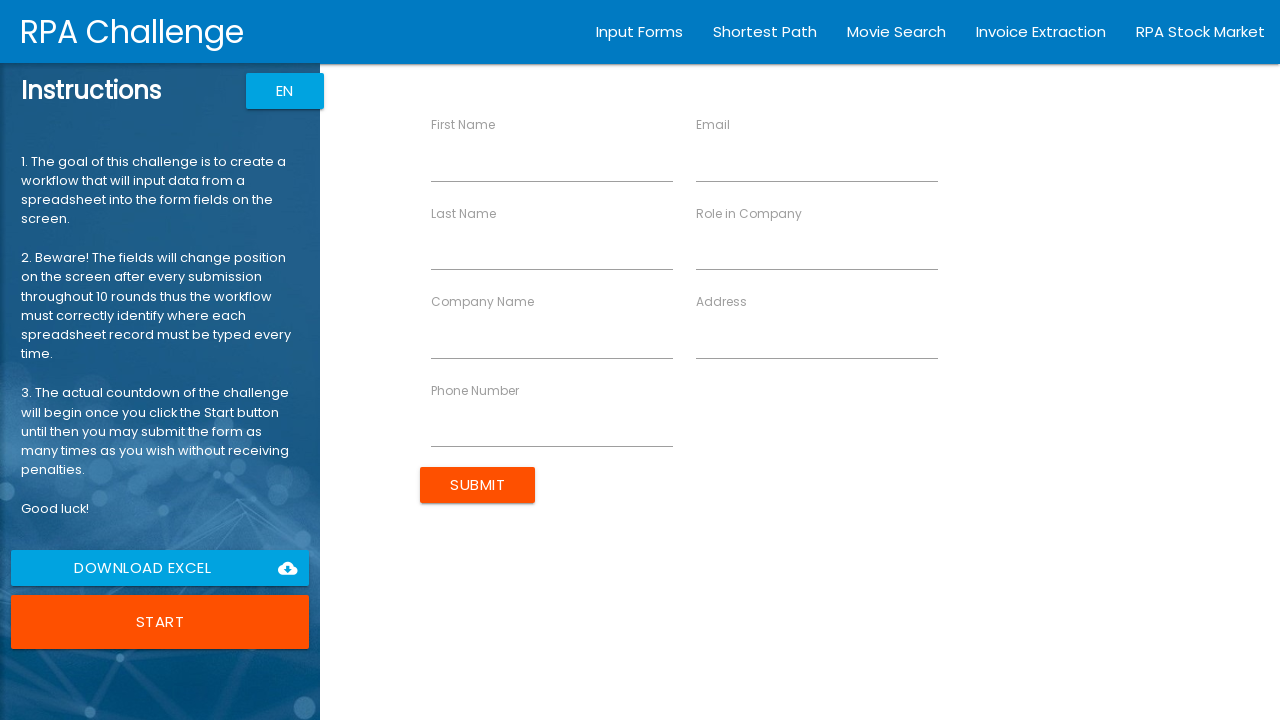

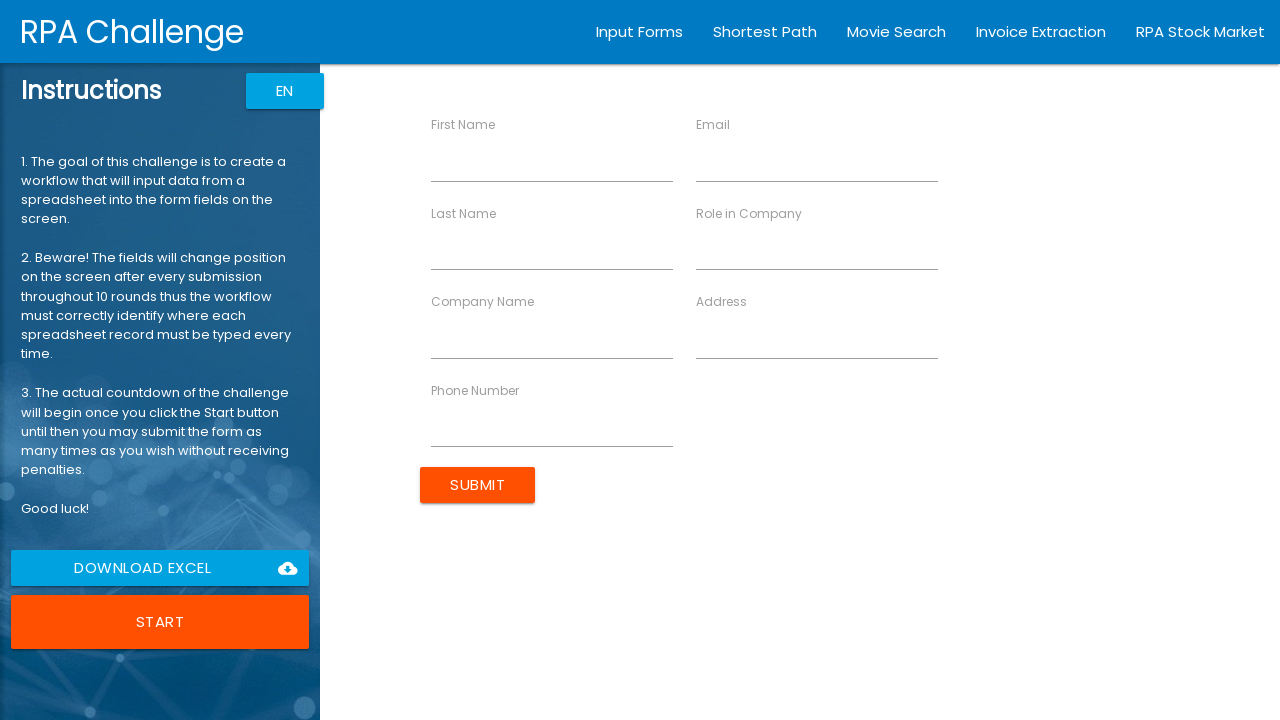